Tests various API response links on the Links page including created, moved, bad request, unauthorized, forbidden, and not found status codes.

Starting URL: https://demoqa.com/elements

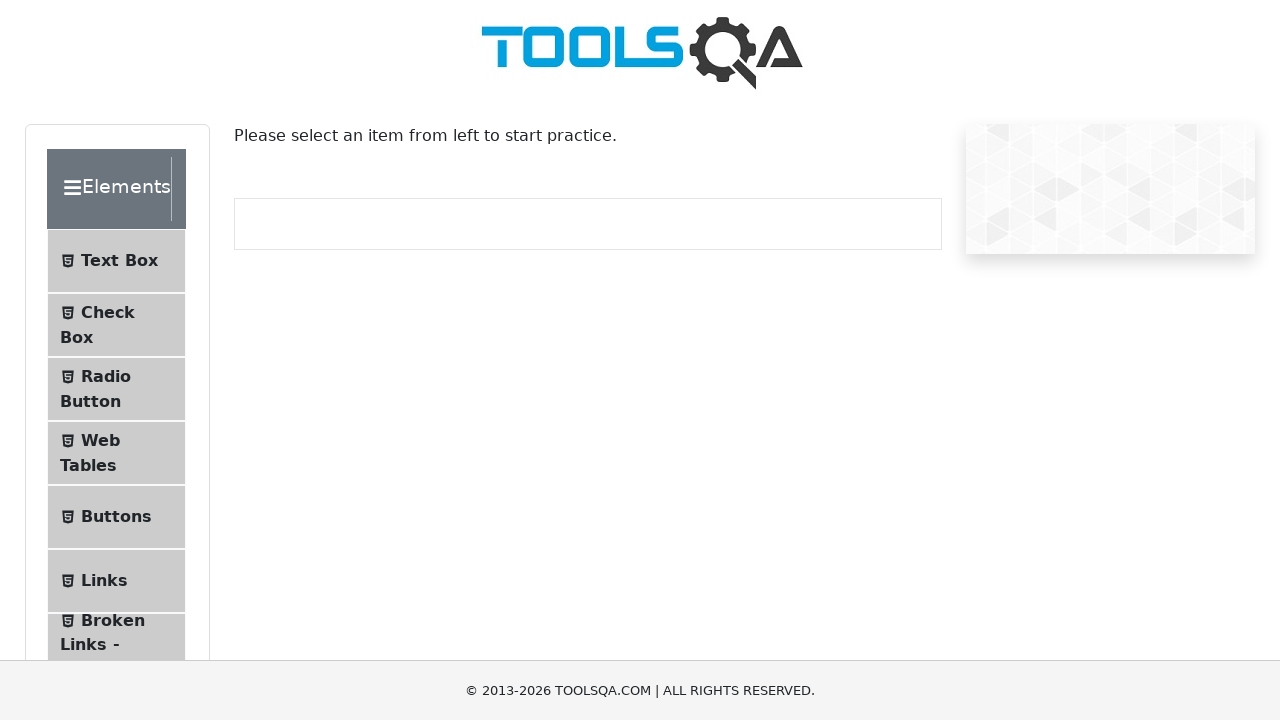

Clicked on Links in the sidebar at (116, 581) on li#item-5
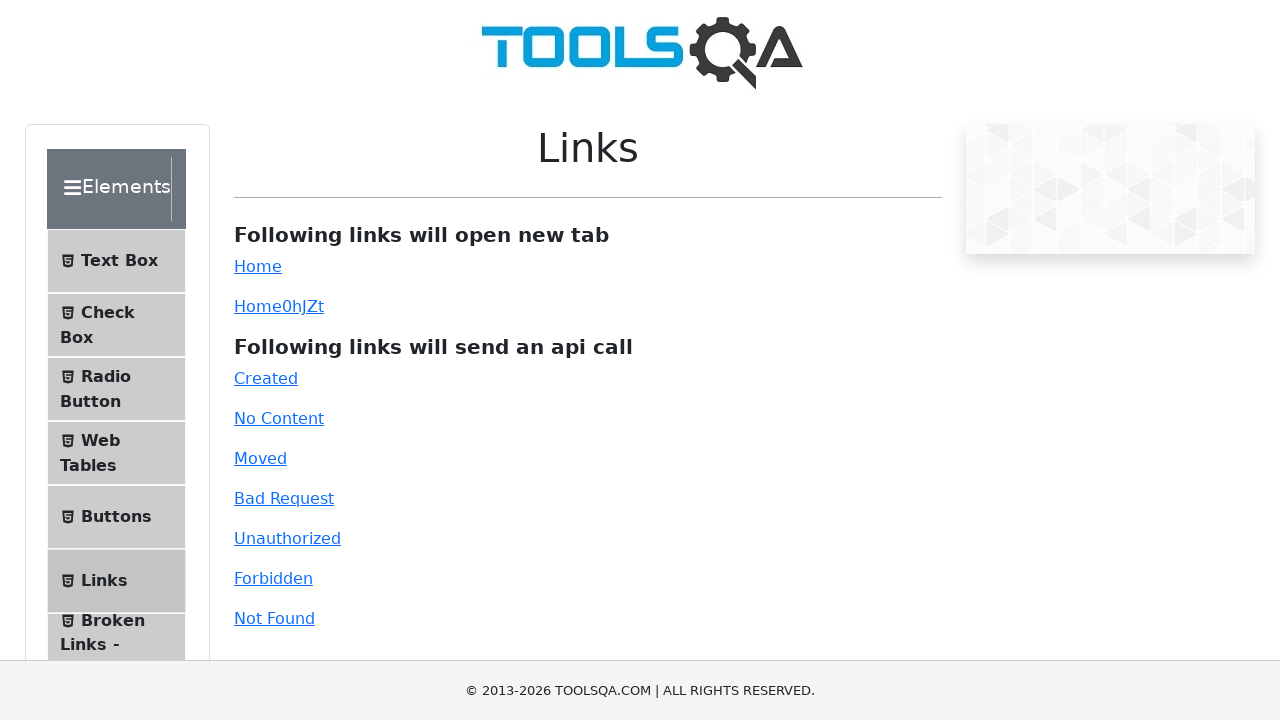

Waited for links to load on the Links page
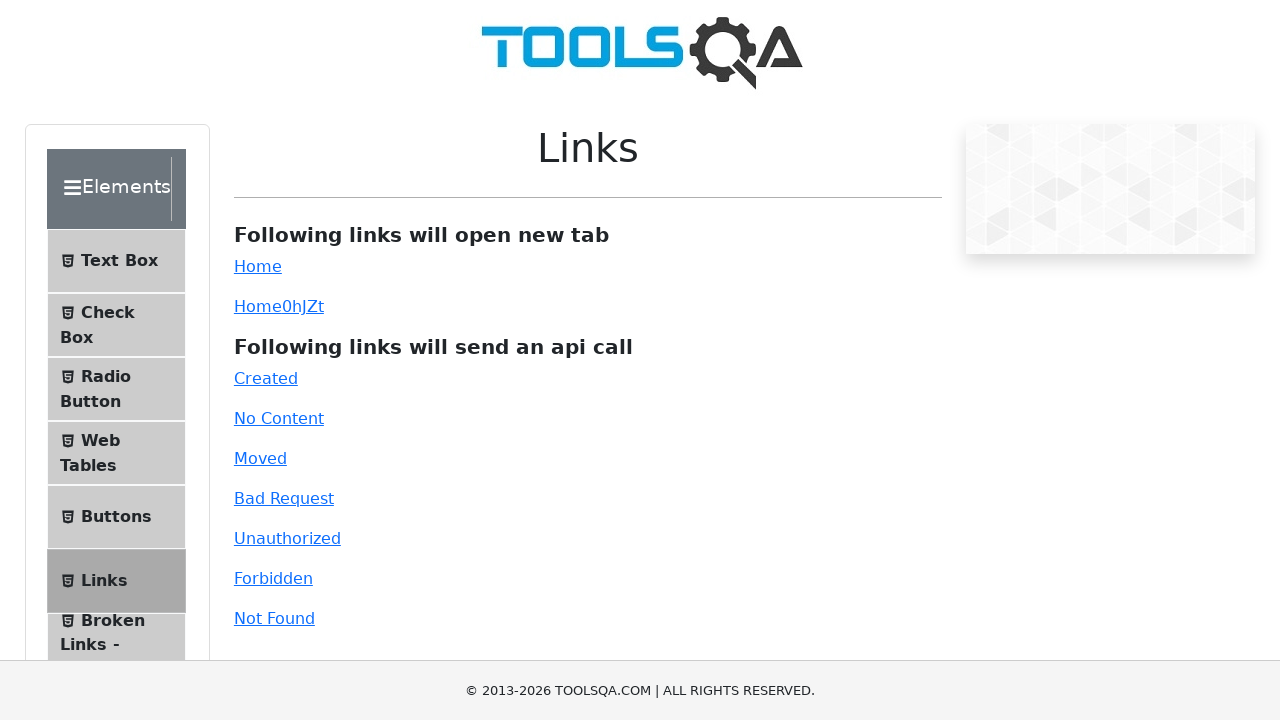

Clicked on Created link (201 status code) at (266, 378) on a#created
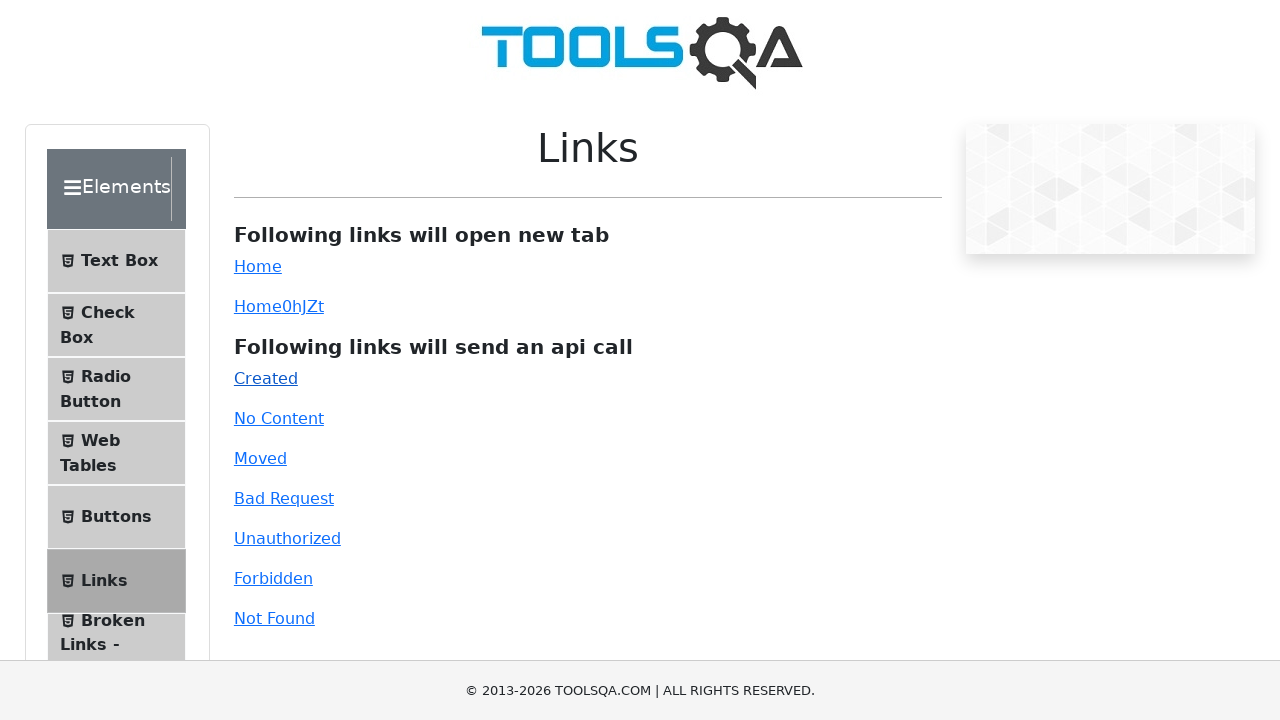

Waited for link response to display
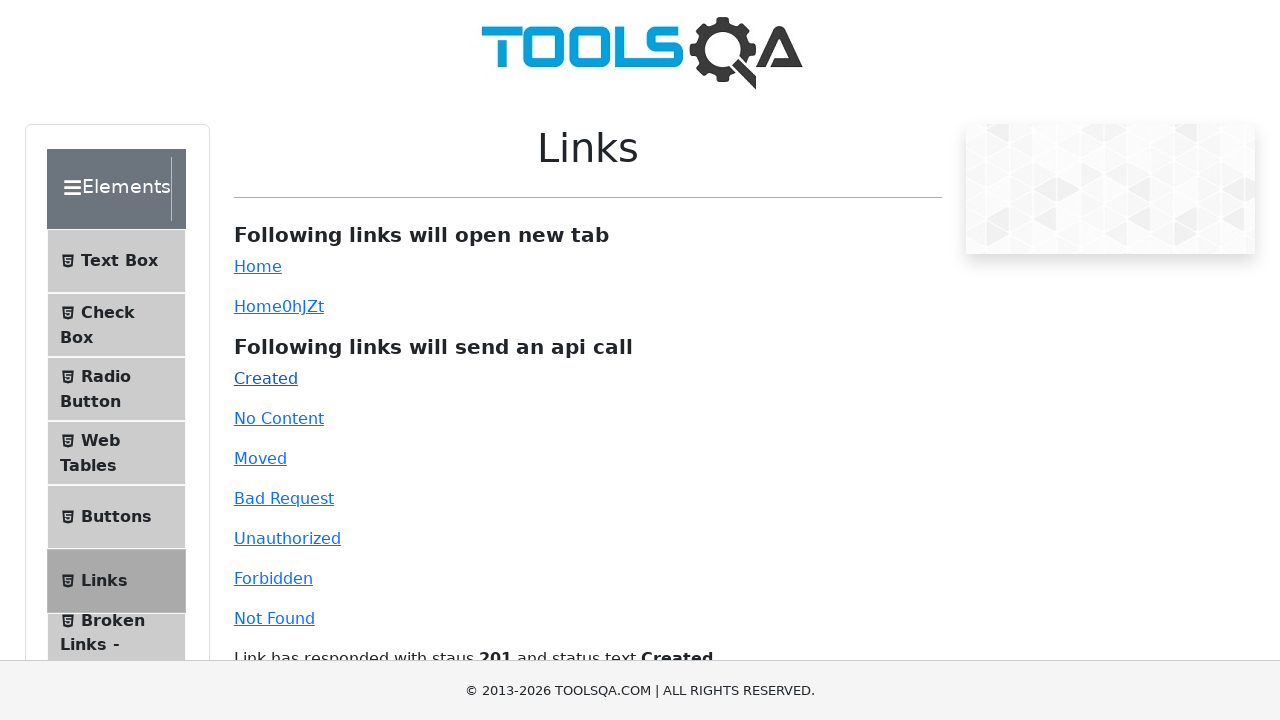

Clicked on Moved link (301 status code) at (260, 458) on a#moved
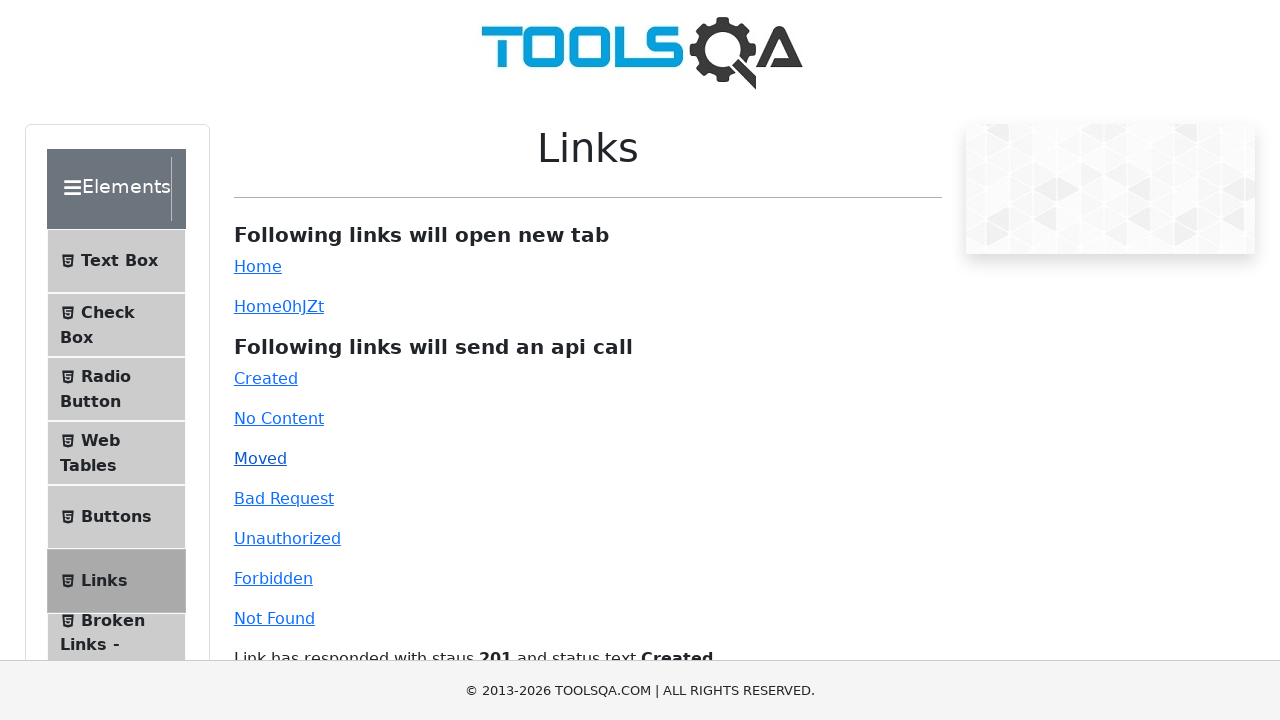

Waited for Moved link response
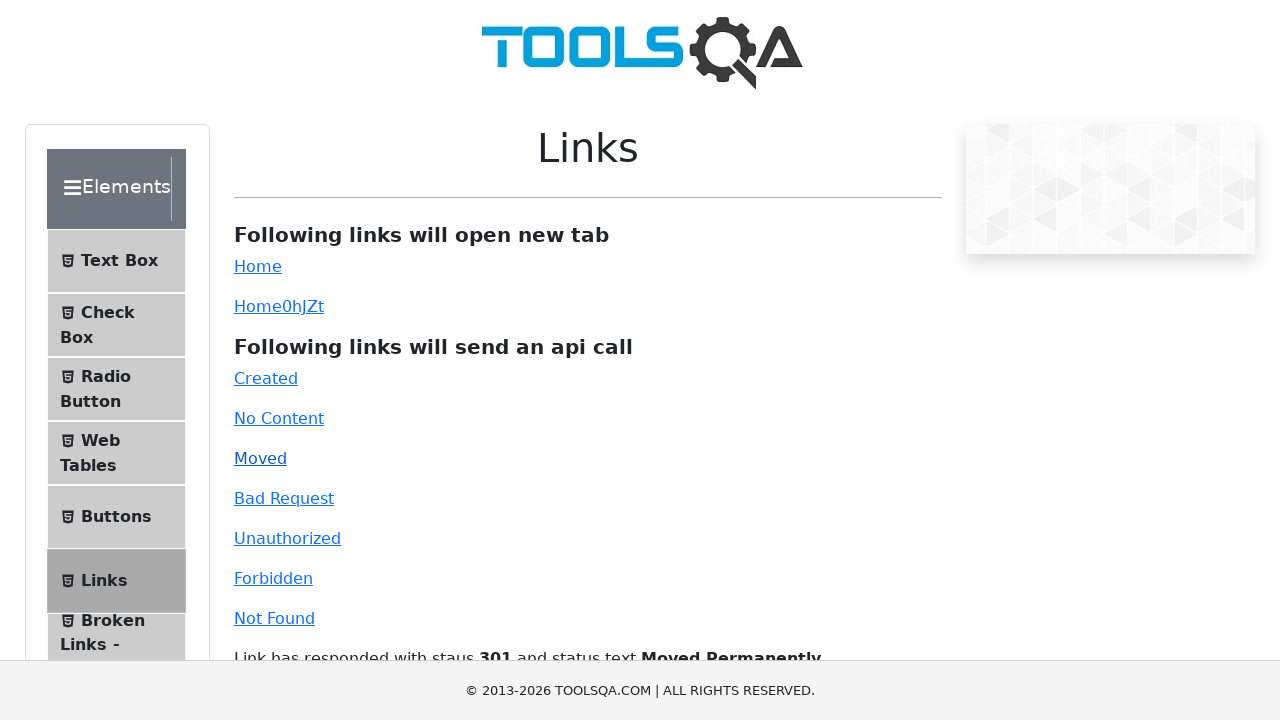

Clicked on Bad Request link (400 status code) at (284, 498) on a#bad-request
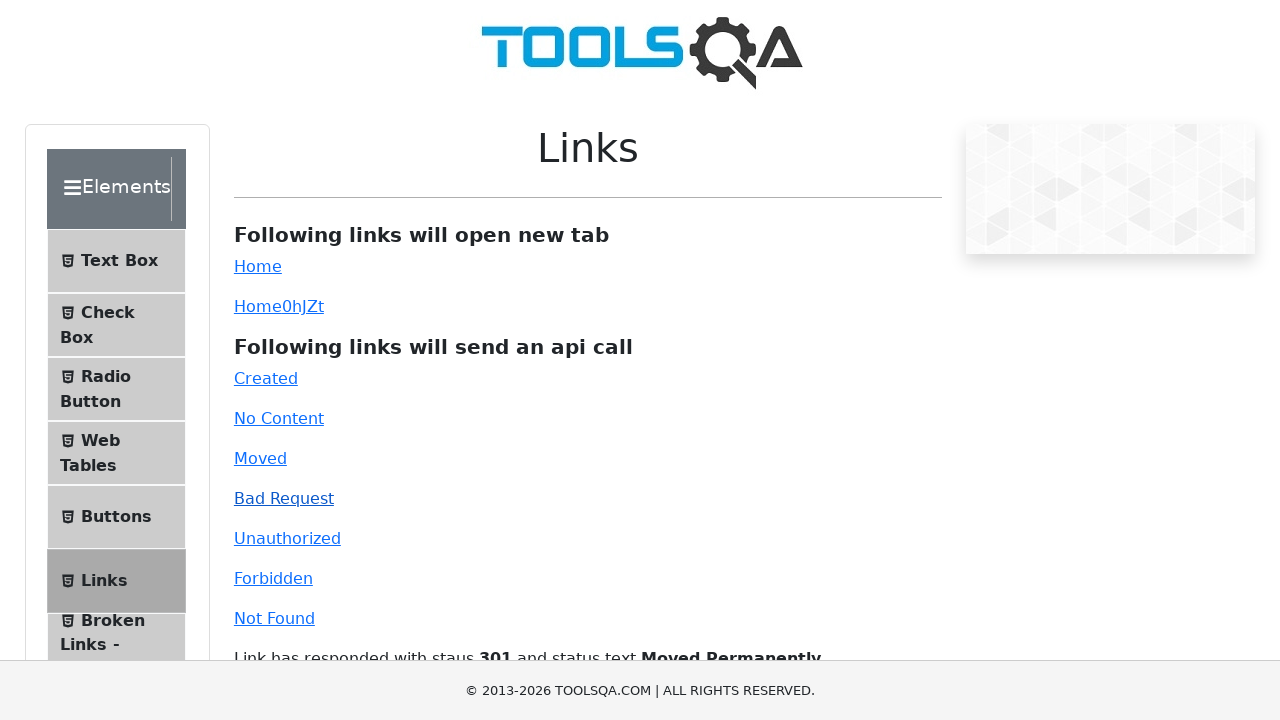

Waited for Bad Request link response
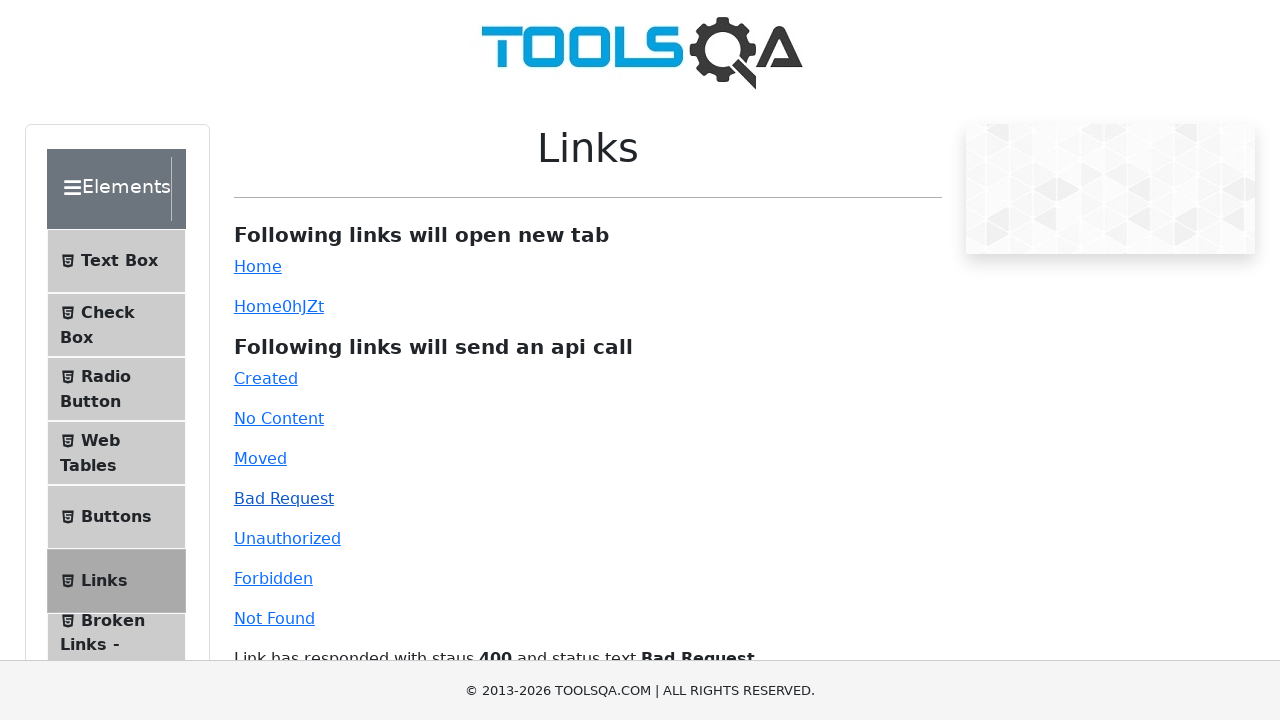

Clicked on Unauthorized link (401 status code) at (287, 538) on a#unauthorized
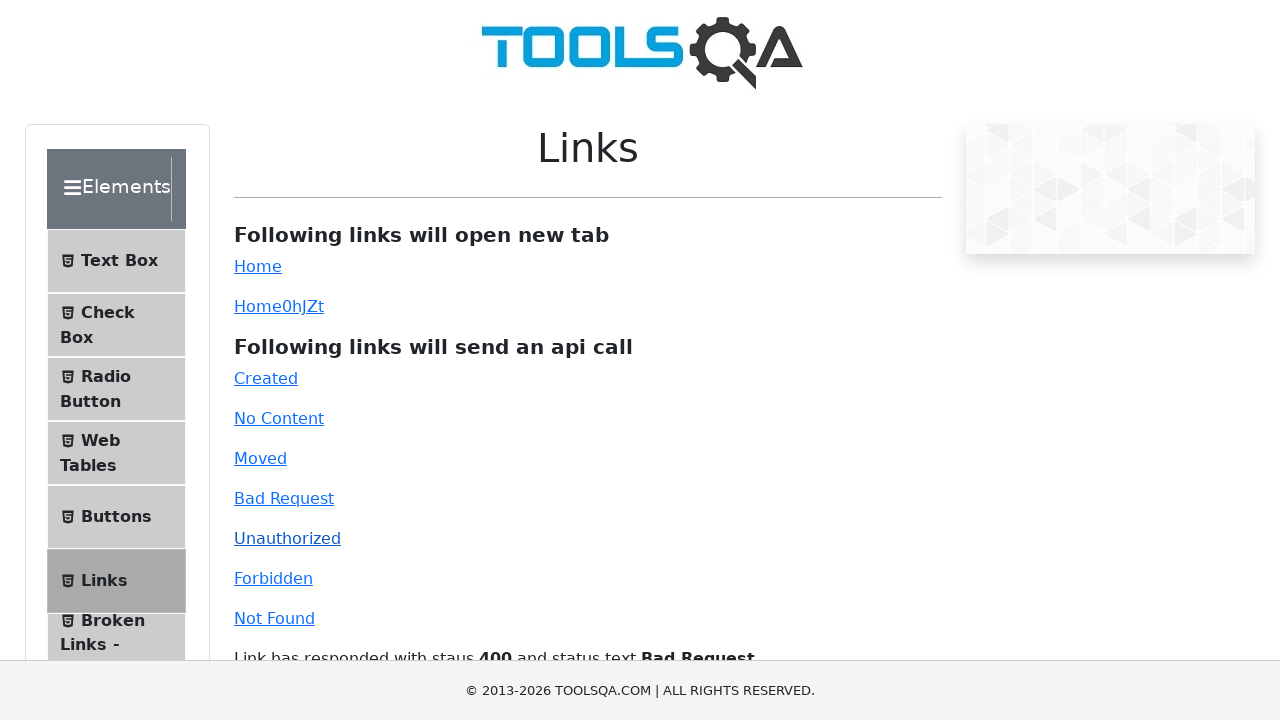

Waited for Unauthorized link response
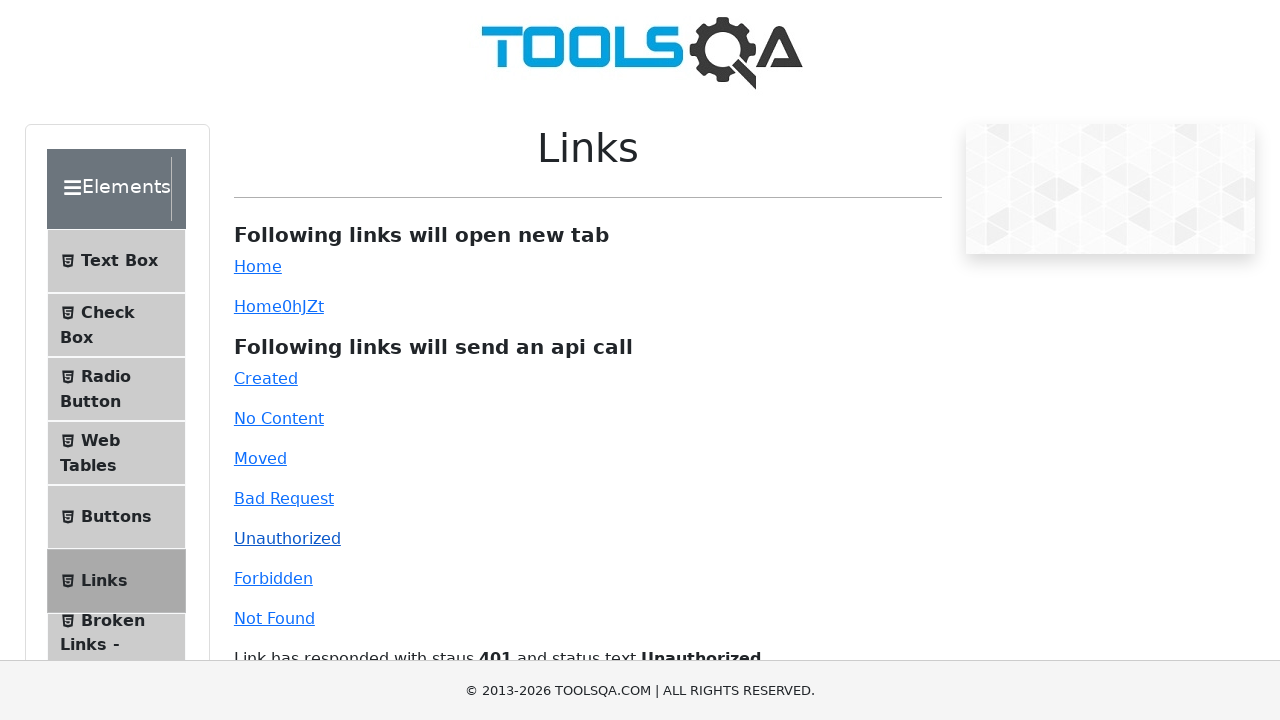

Clicked on Forbidden link (403 status code) at (273, 578) on a#forbidden
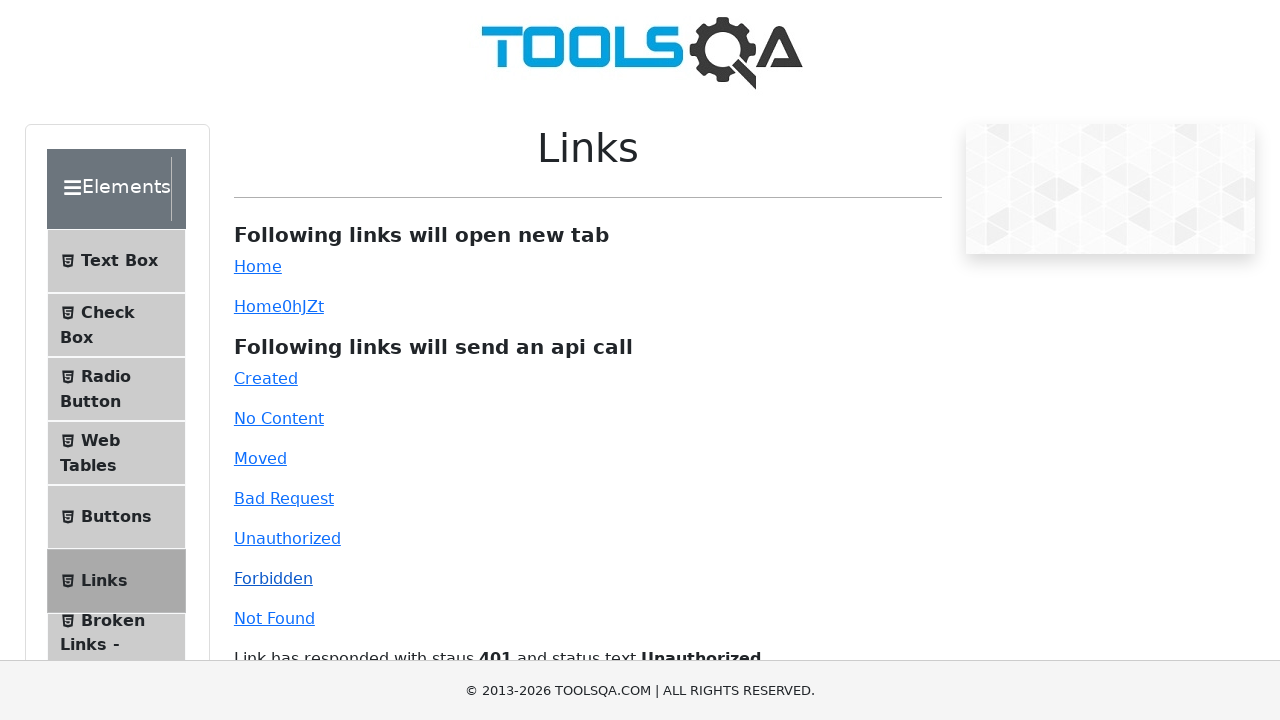

Waited for Forbidden link response
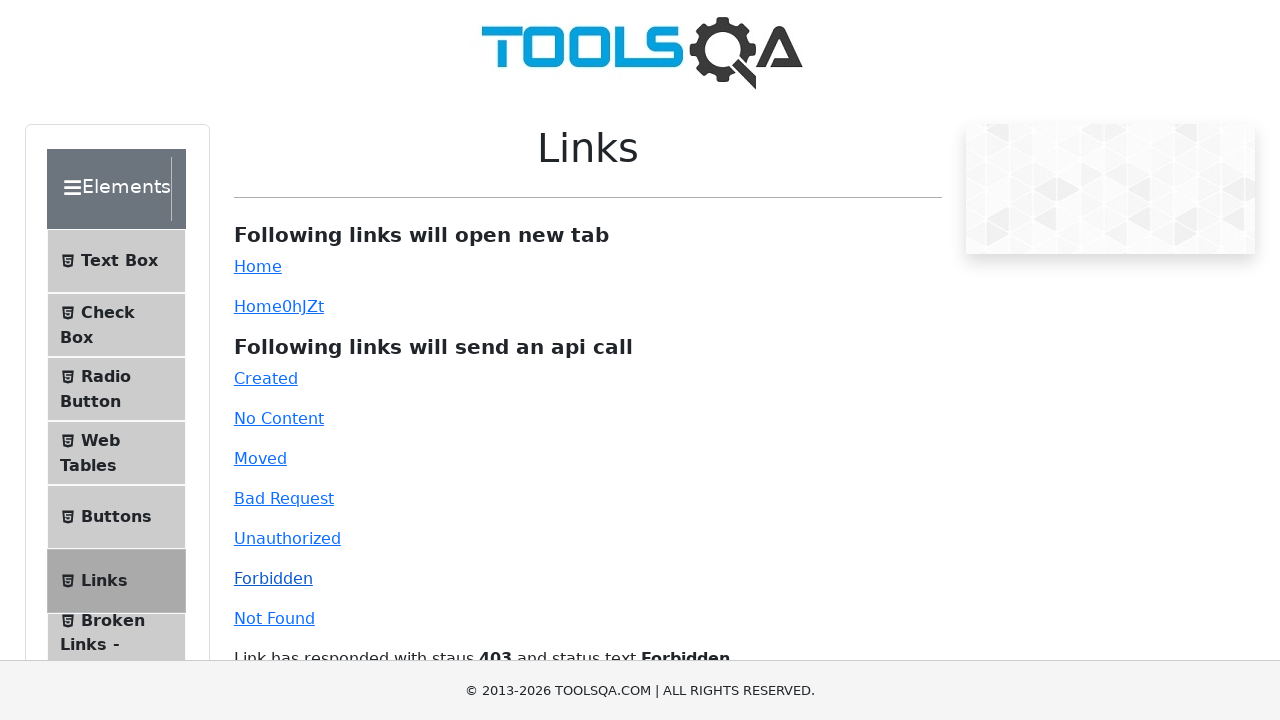

Clicked on Not Found link (404 status code) at (274, 618) on a#invalid-url
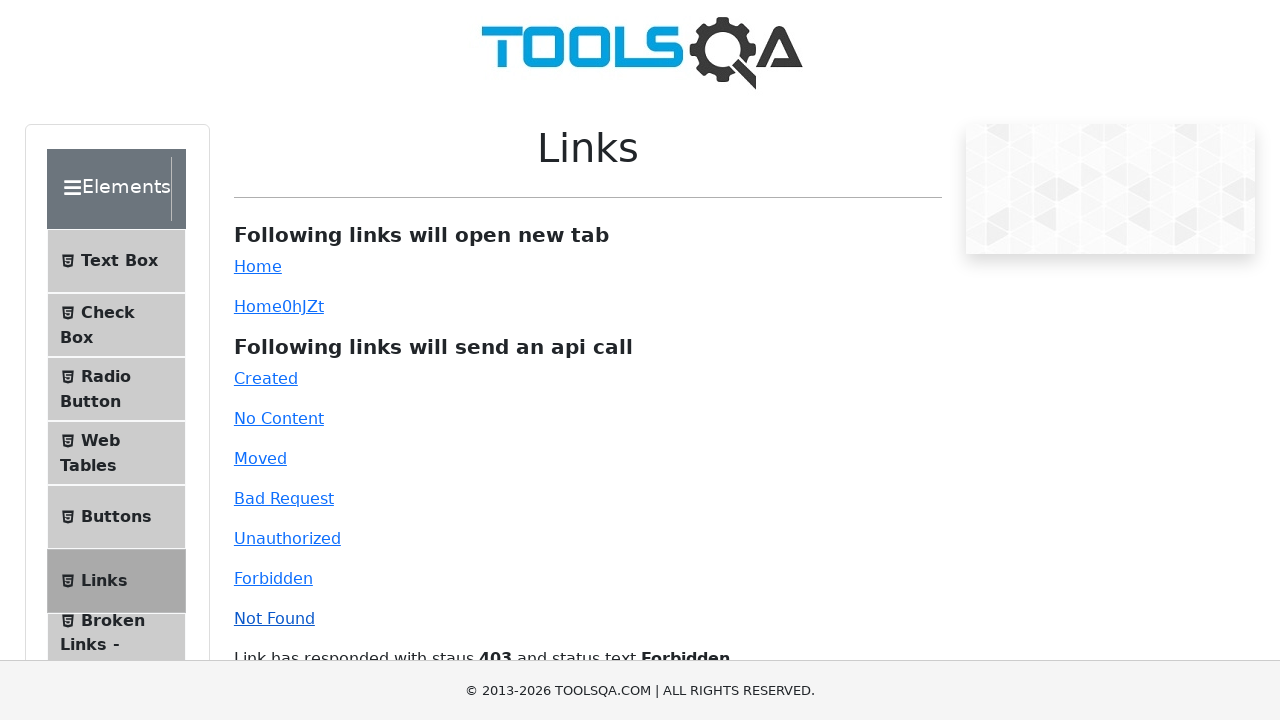

Waited for Not Found link response
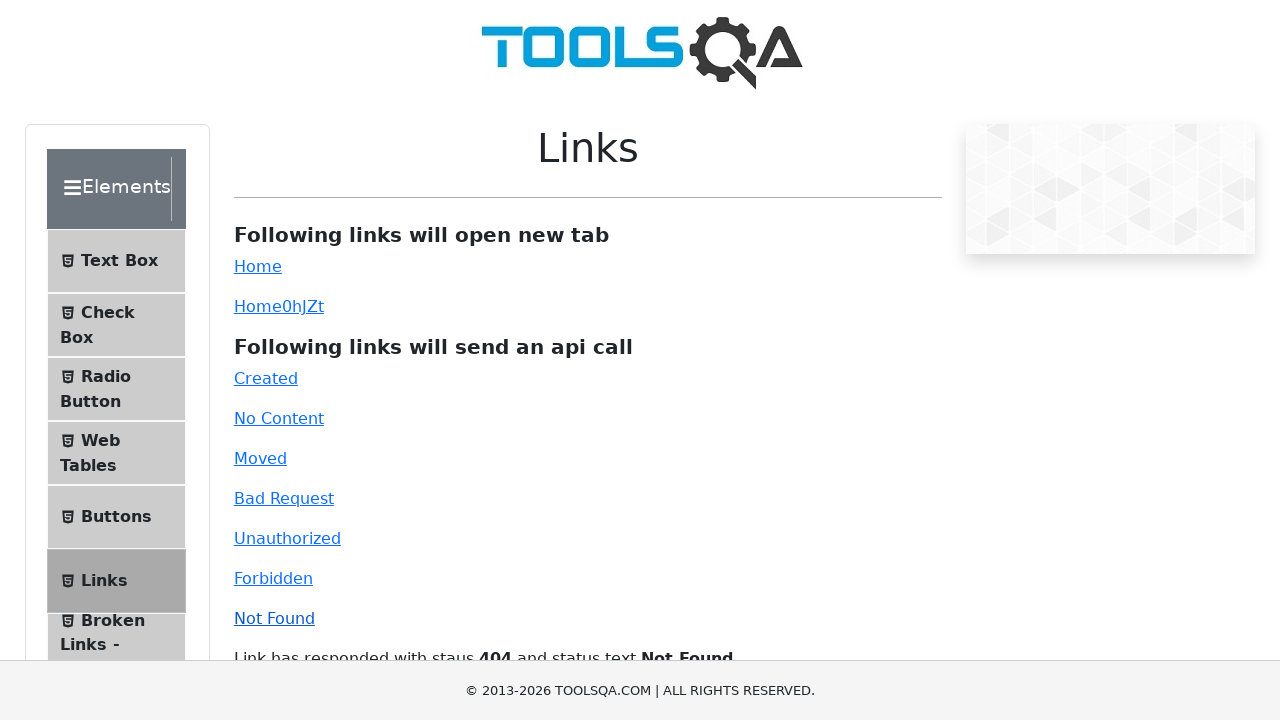

Clicked on Home link which opens in a new tab at (258, 266) on a#simpleLink
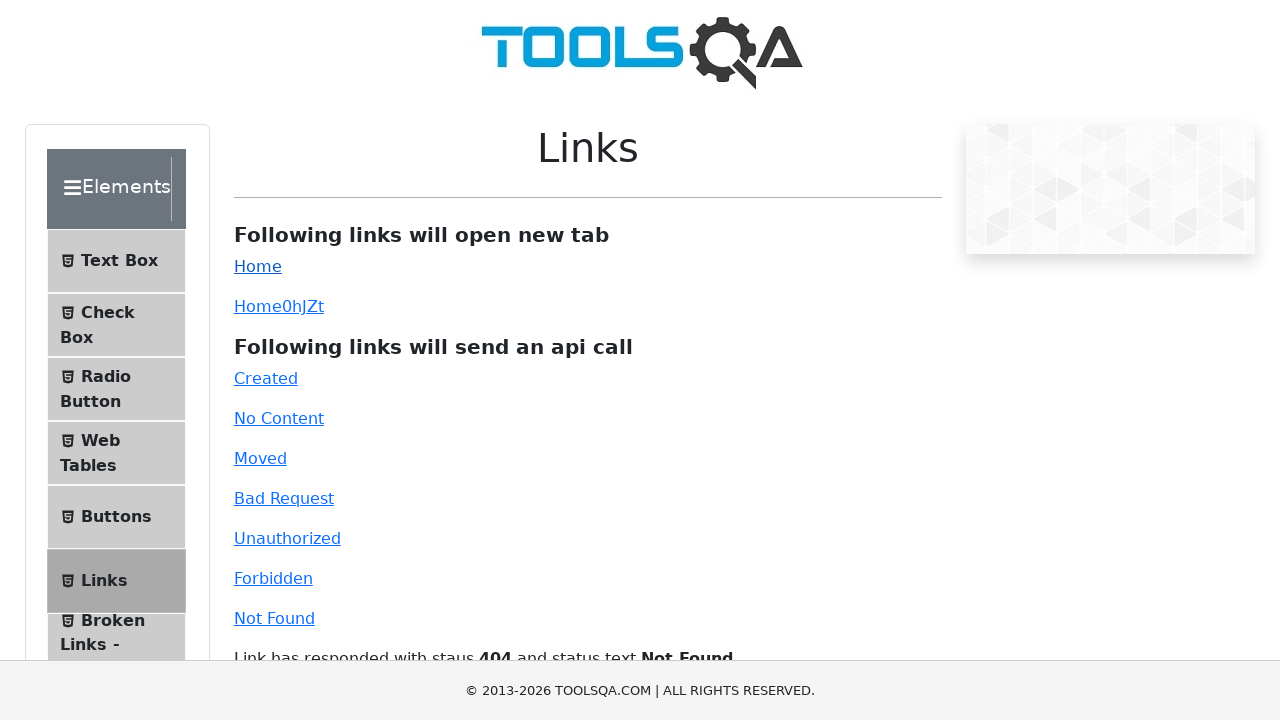

Waited for new tab to load
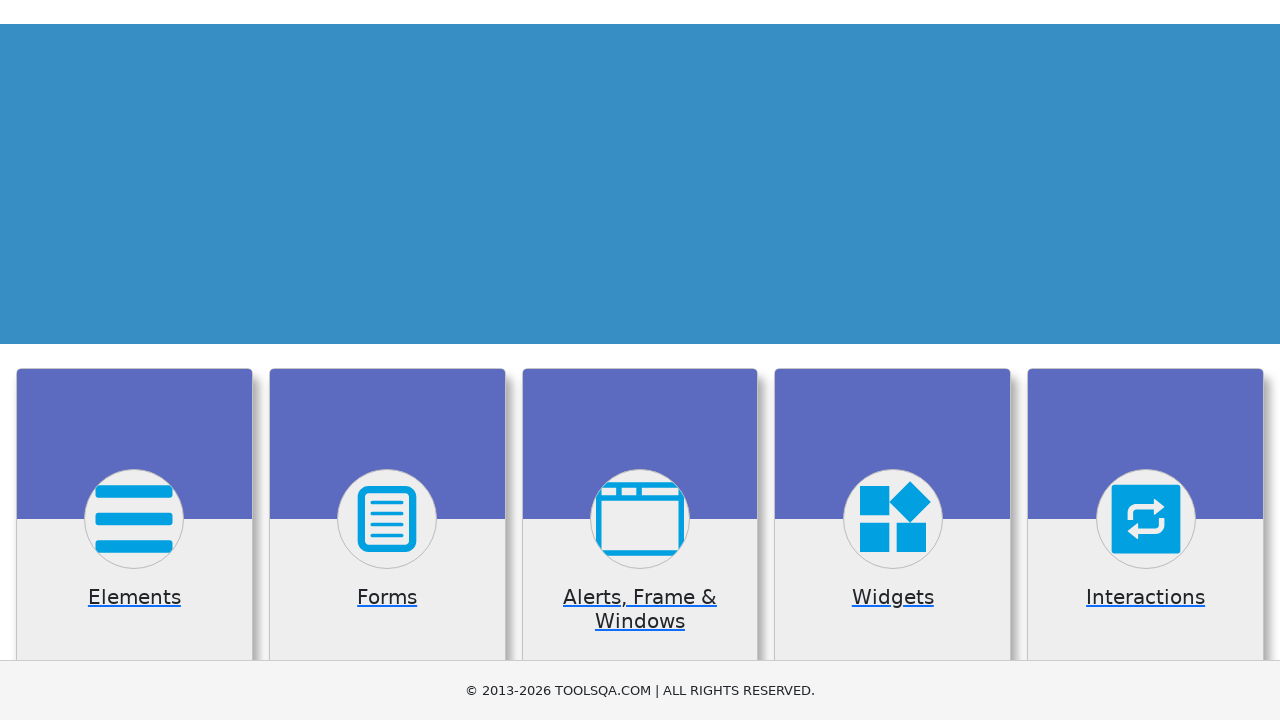

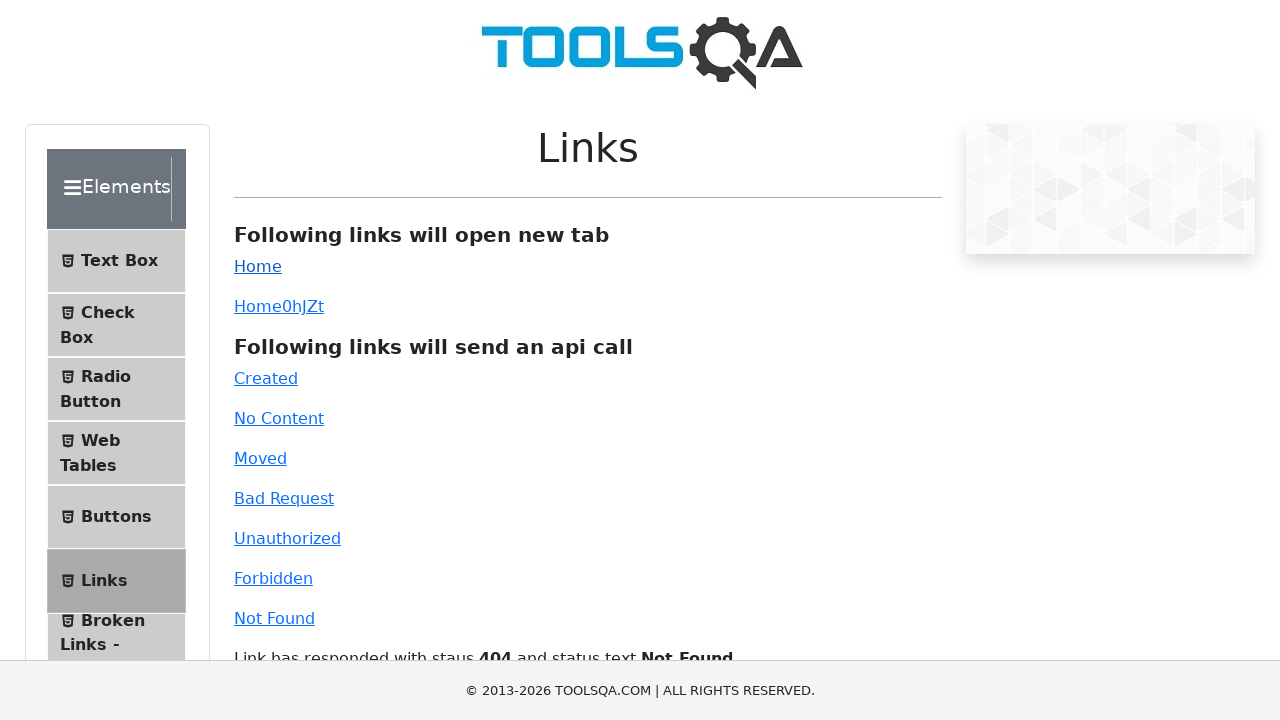